Tests accordion dropdown functionality by clicking on the eighth accordion heading and verifying the expanded panel displays the correct text about scooter availability in Russian.

Starting URL: https://qa-scooter.praktikum-services.ru/

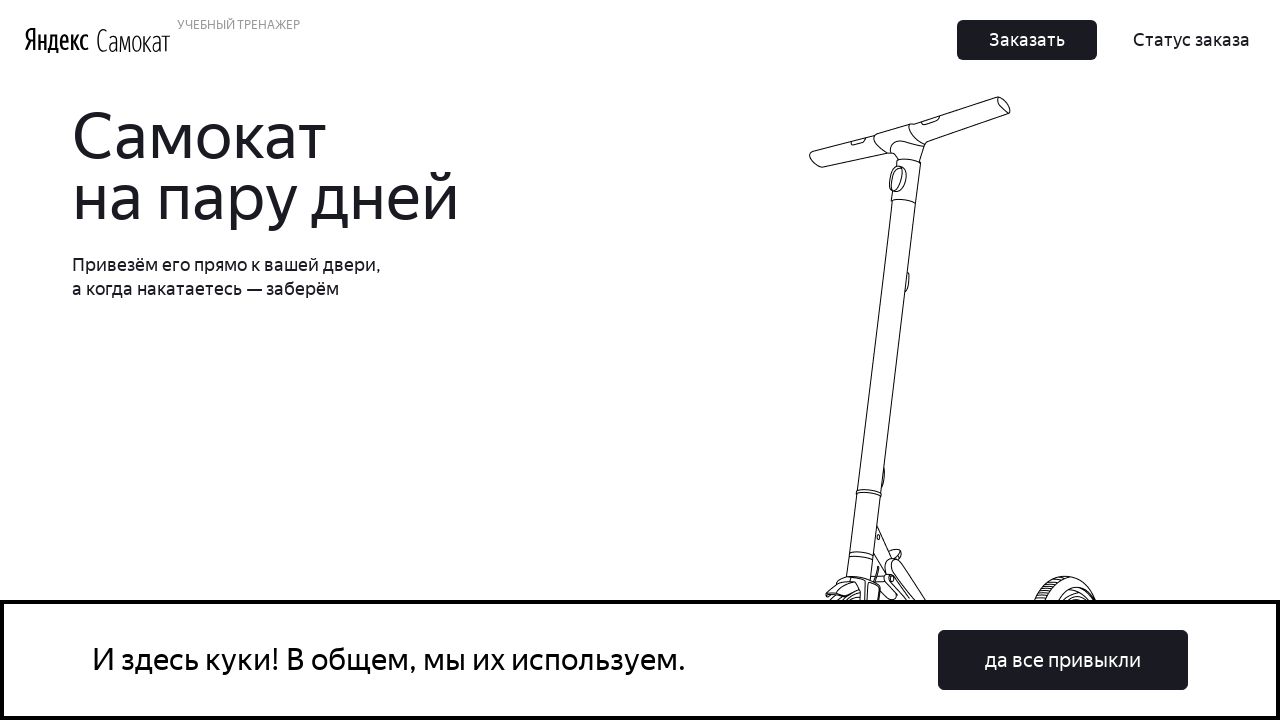

Located the eighth accordion heading (accordion__heading-7)
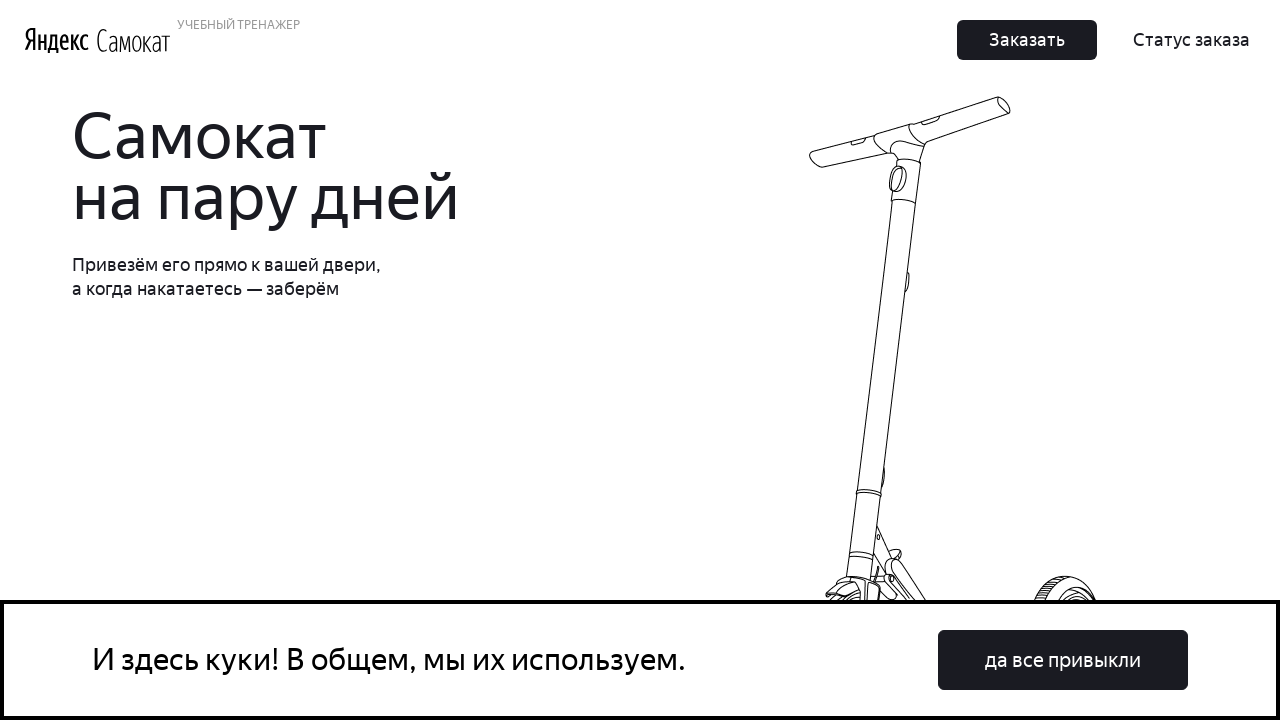

Scrolled accordion heading into view
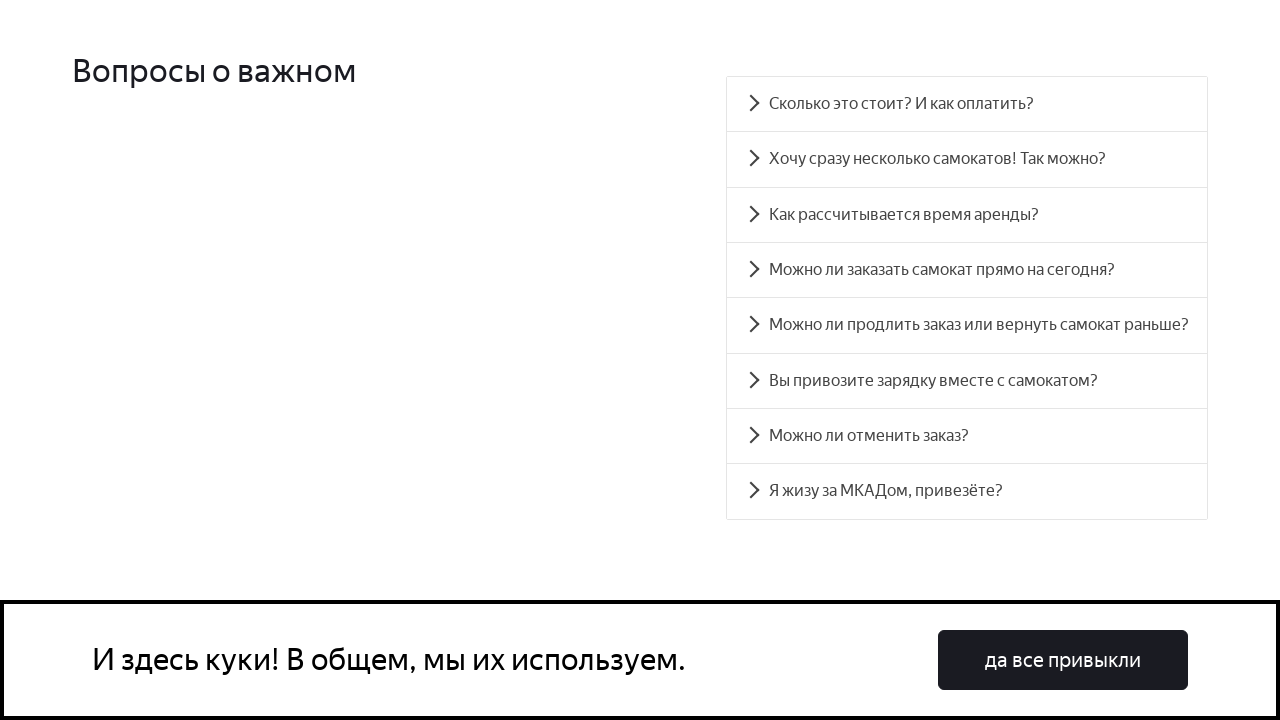

Clicked on the eighth accordion heading at (967, 492) on #accordion__heading-7
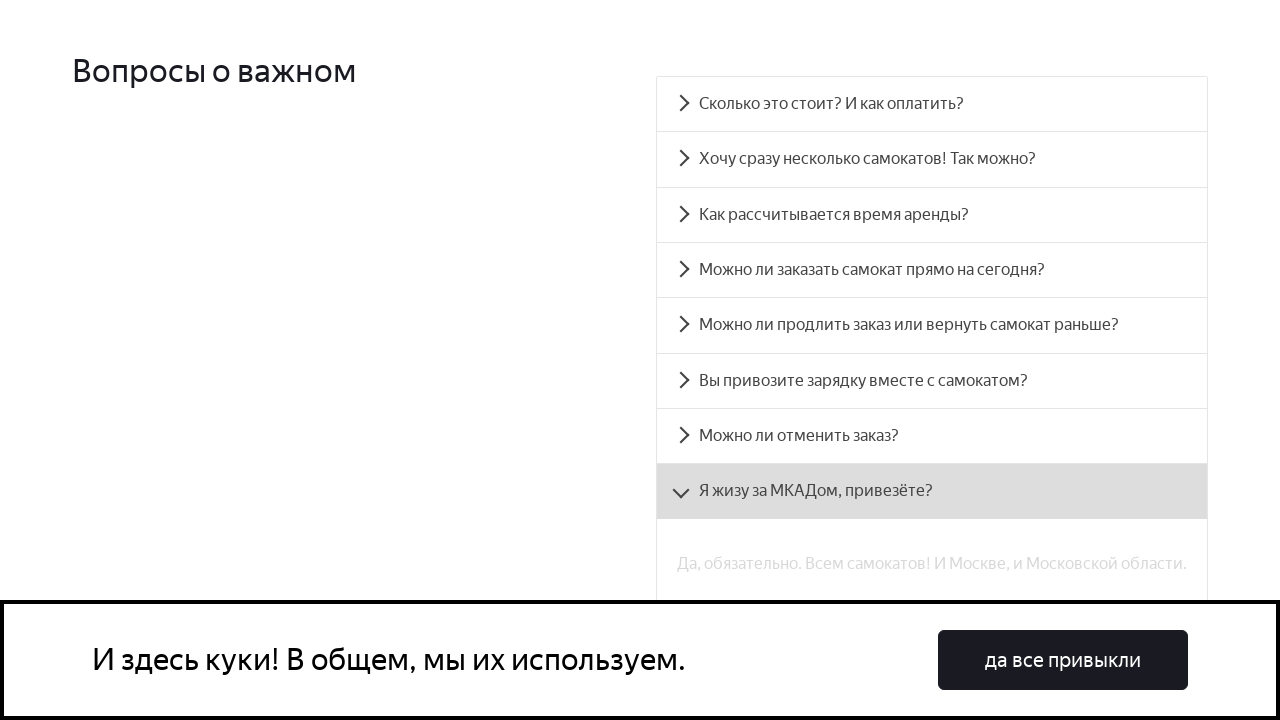

Located the accordion panel (accordion__panel-7)
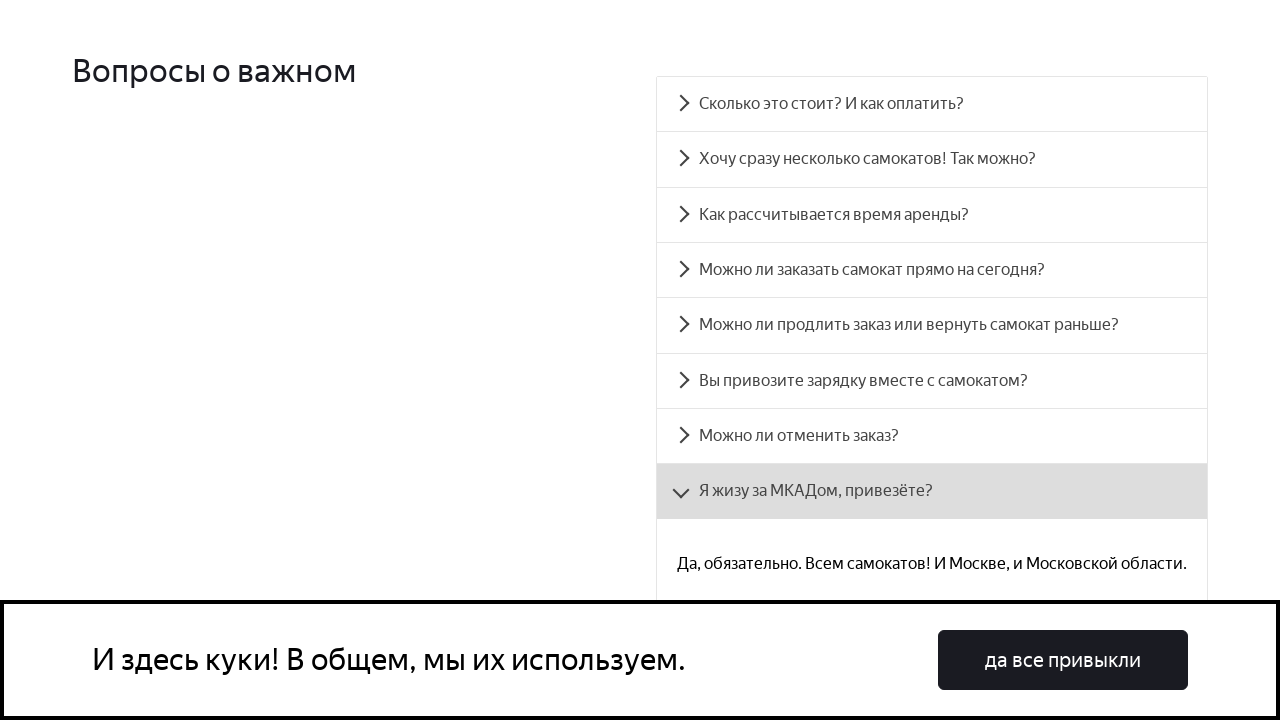

Accordion panel became visible
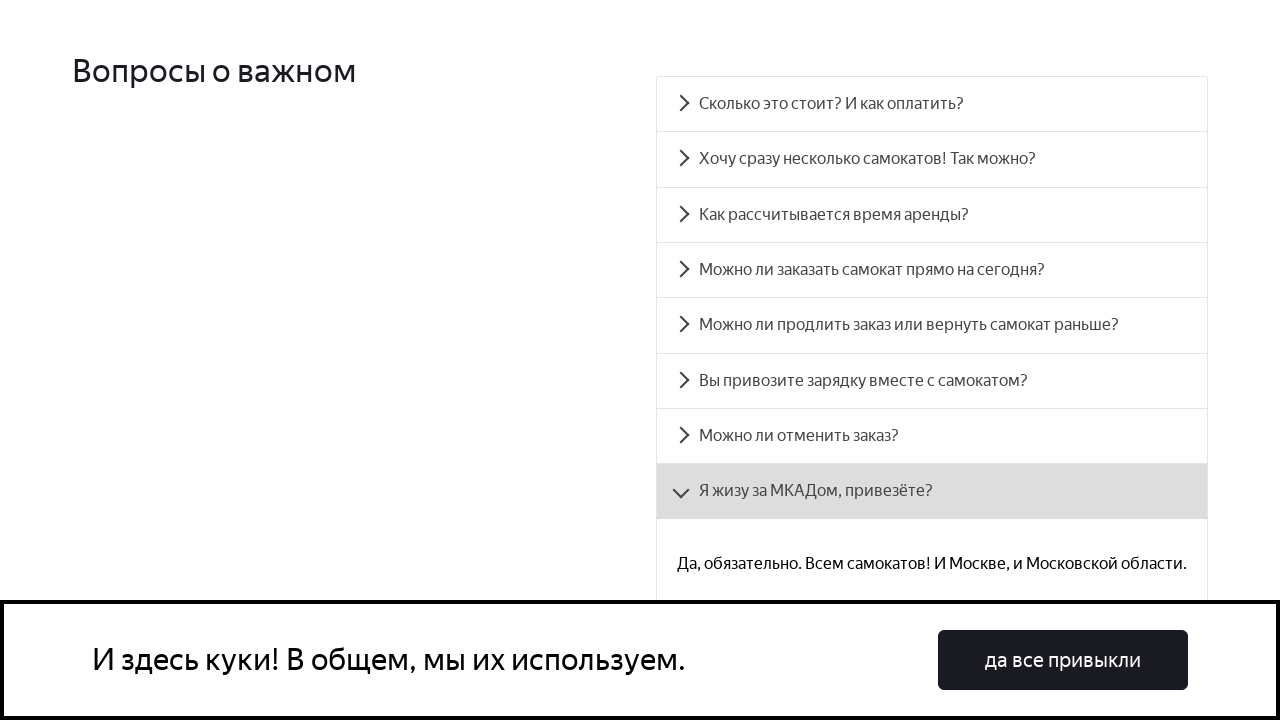

Retrieved text content from accordion panel
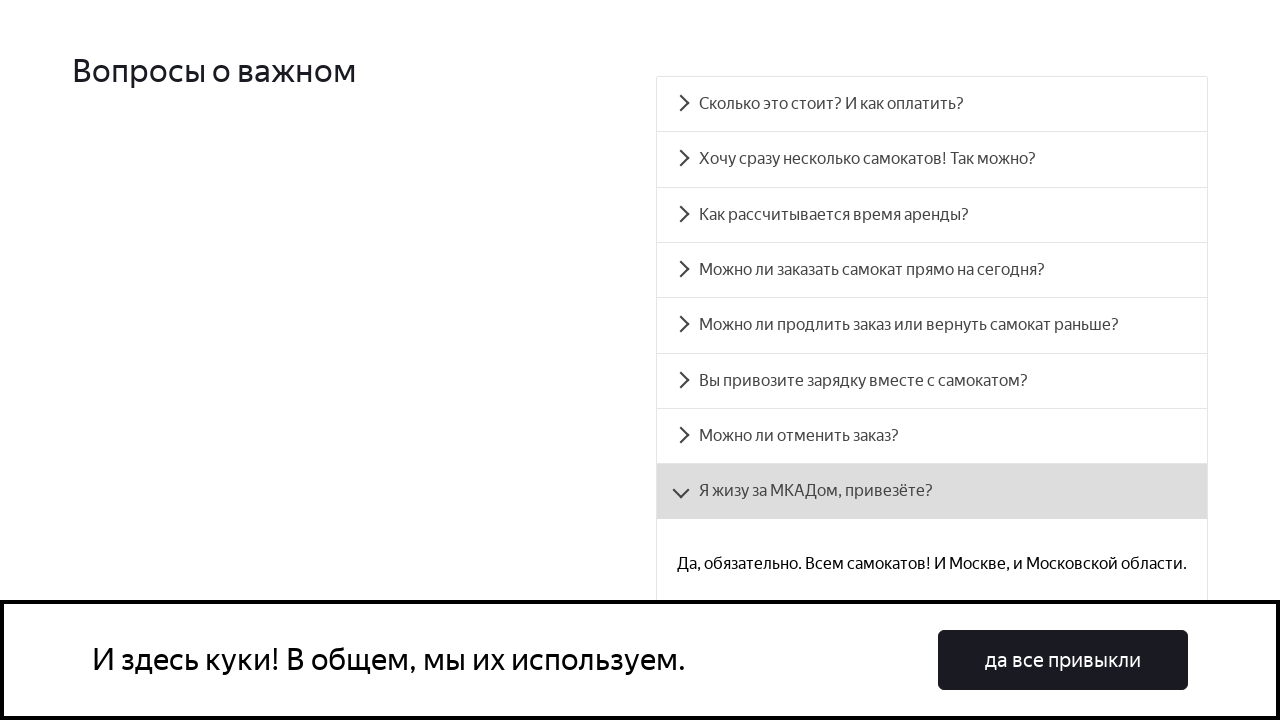

Verified accordion panel displays correct text about scooter availability in Russian
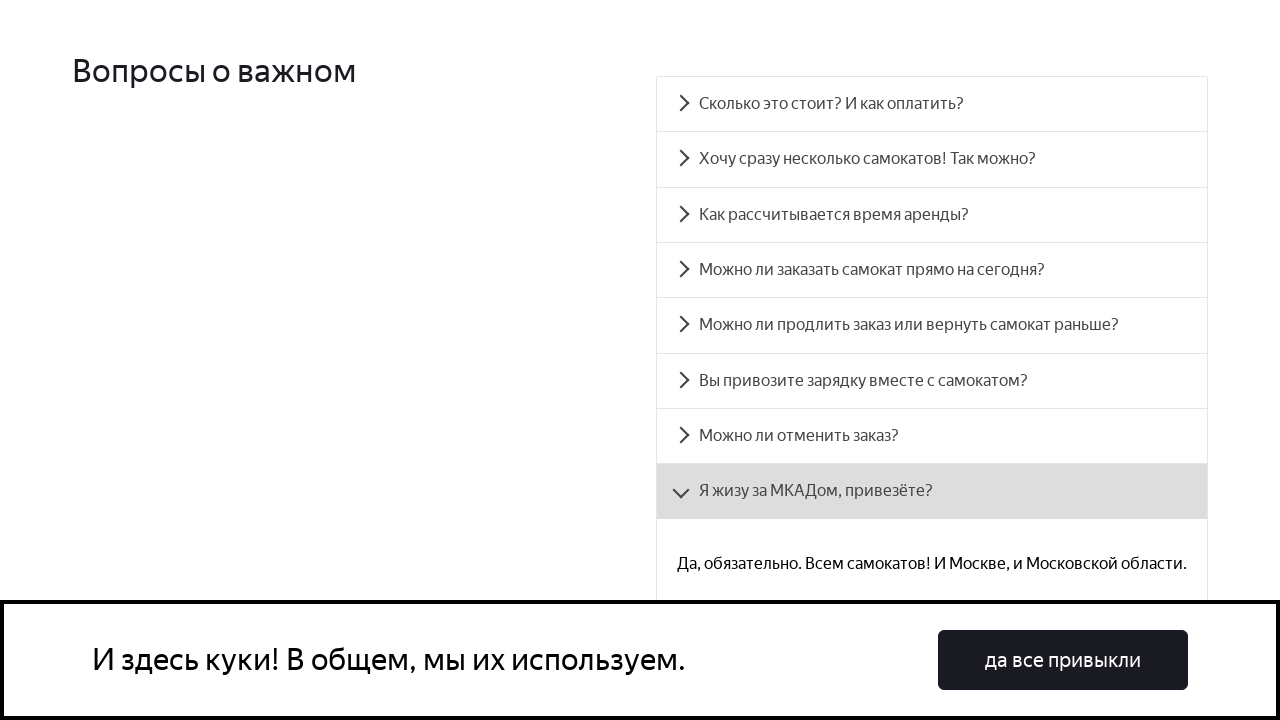

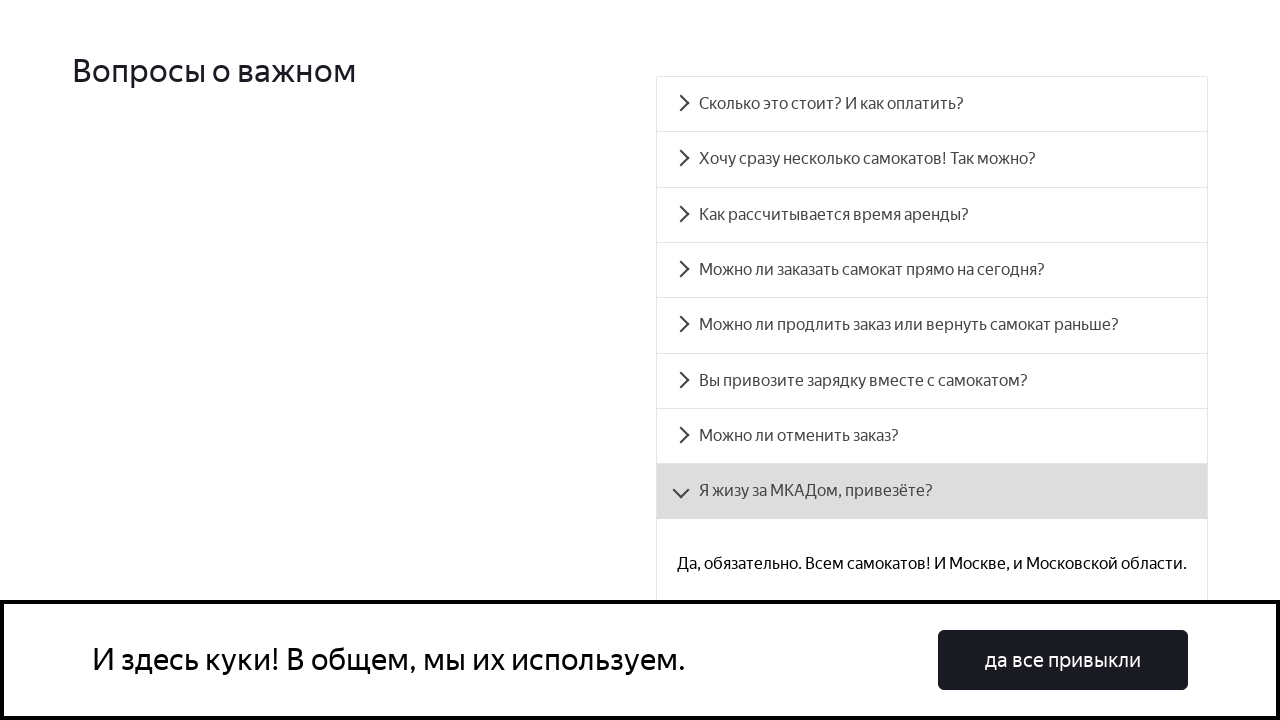